Tests interaction with elements inside iframes, including clicking a button in a simple frame and a button in a nested frame, verifying the text changes after each click.

Starting URL: https://leafground.com/frame.xhtml

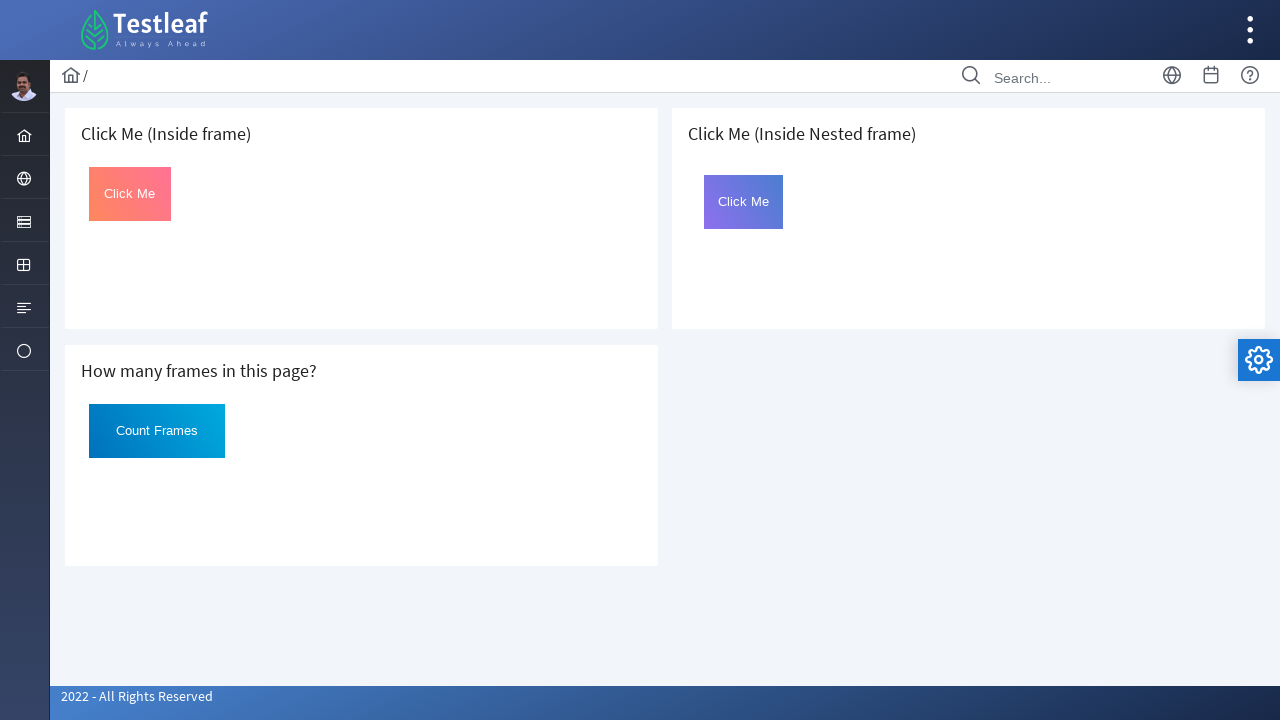

Clicked 'Click Me' button in the first iframe at (130, 194) on (//iframe)[1] >> internal:control=enter-frame >> #Click
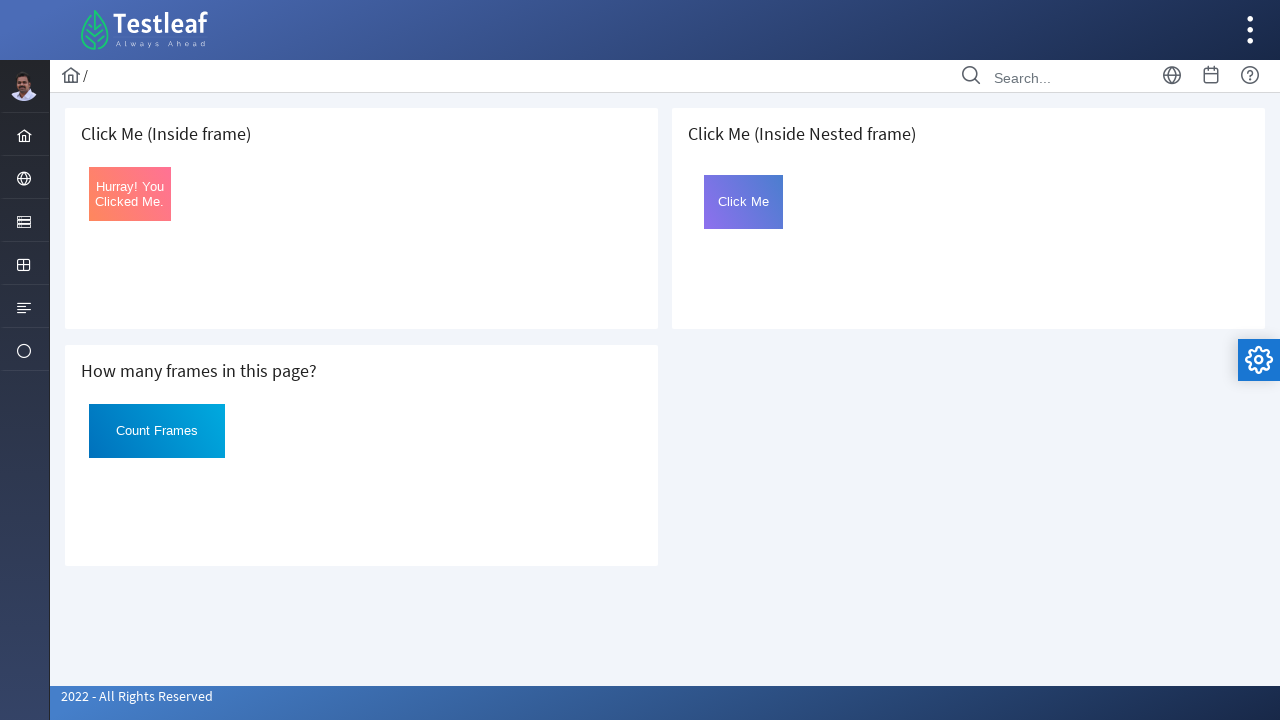

Clicked button in nested iframe (frame within a frame) at (744, 202) on (//iframe)[3] >> internal:control=enter-frame >> #frame2 >> internal:control=ent
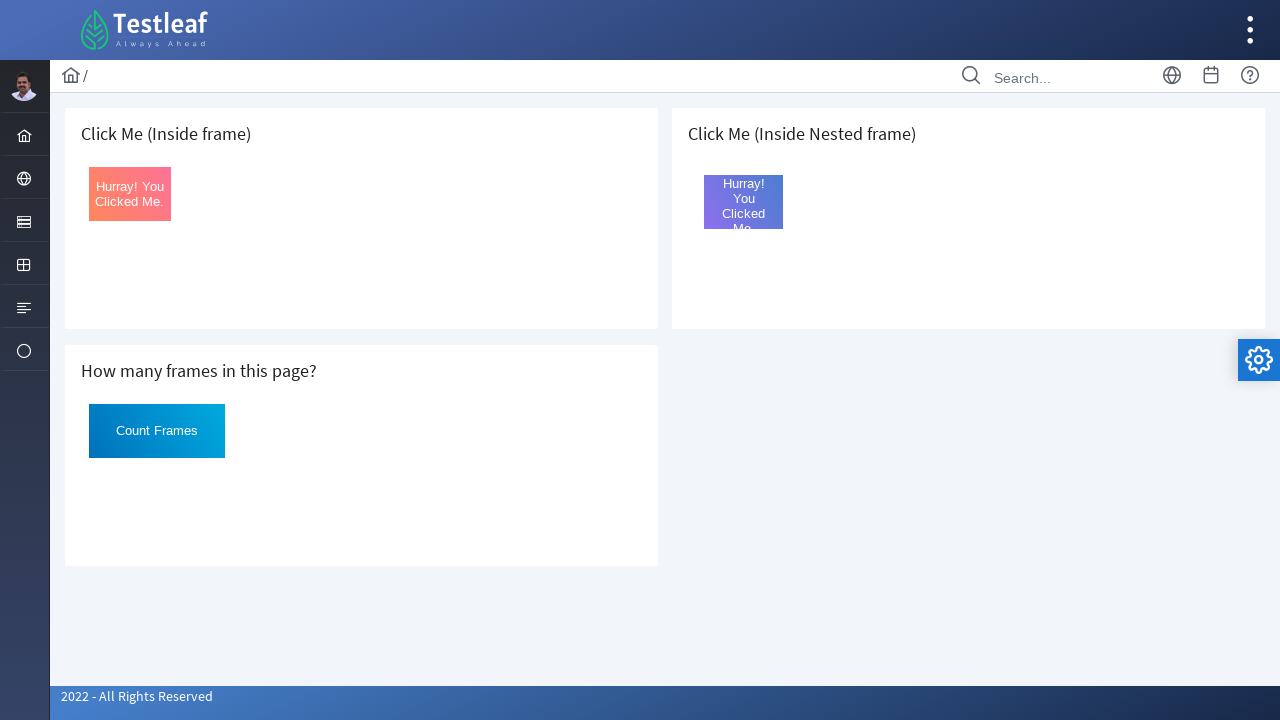

Waited 2 seconds for action to complete
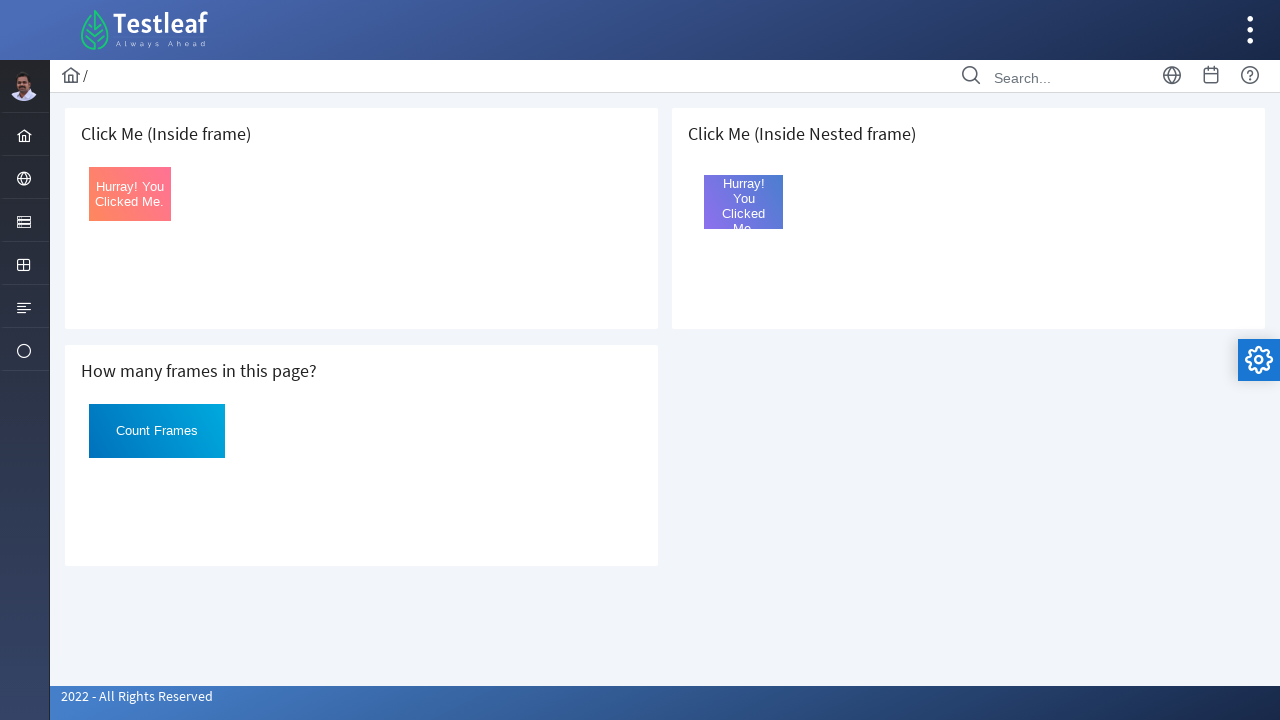

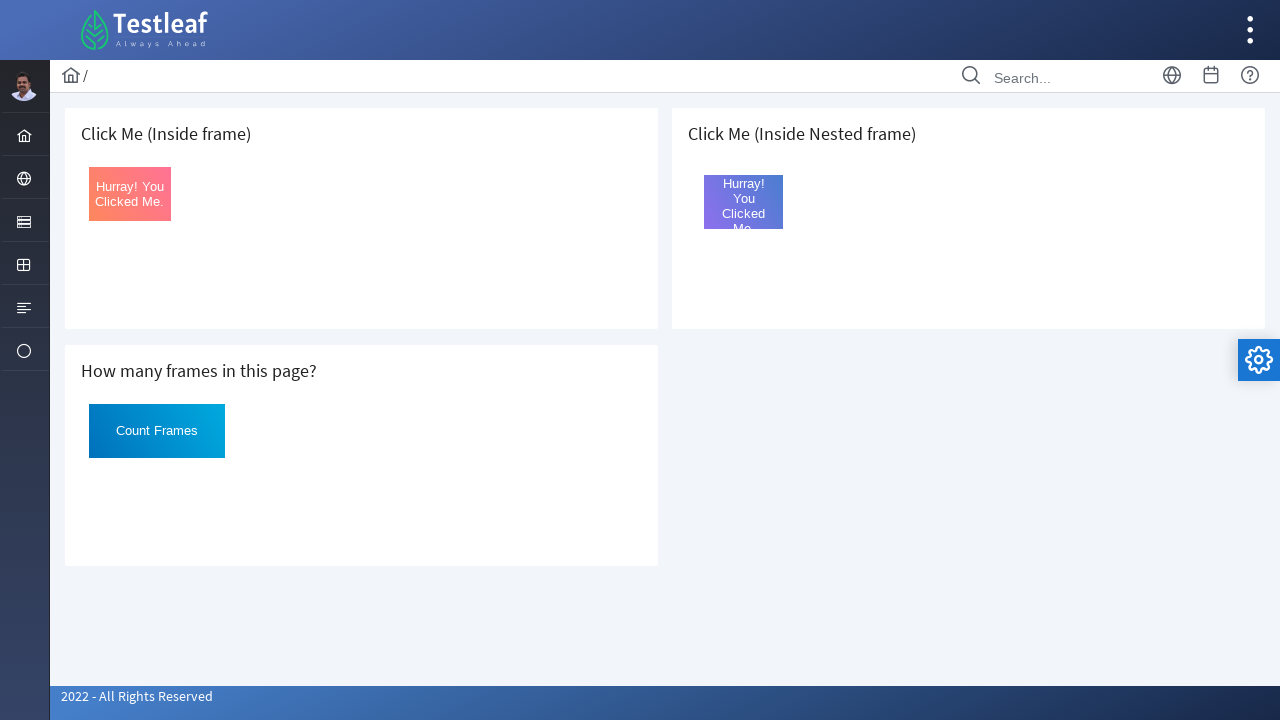